Tests clicking a link that opens a new tab/window about the company

Starting URL: https://igorsmasc.github.io/fomulario_cadastro_selenium/

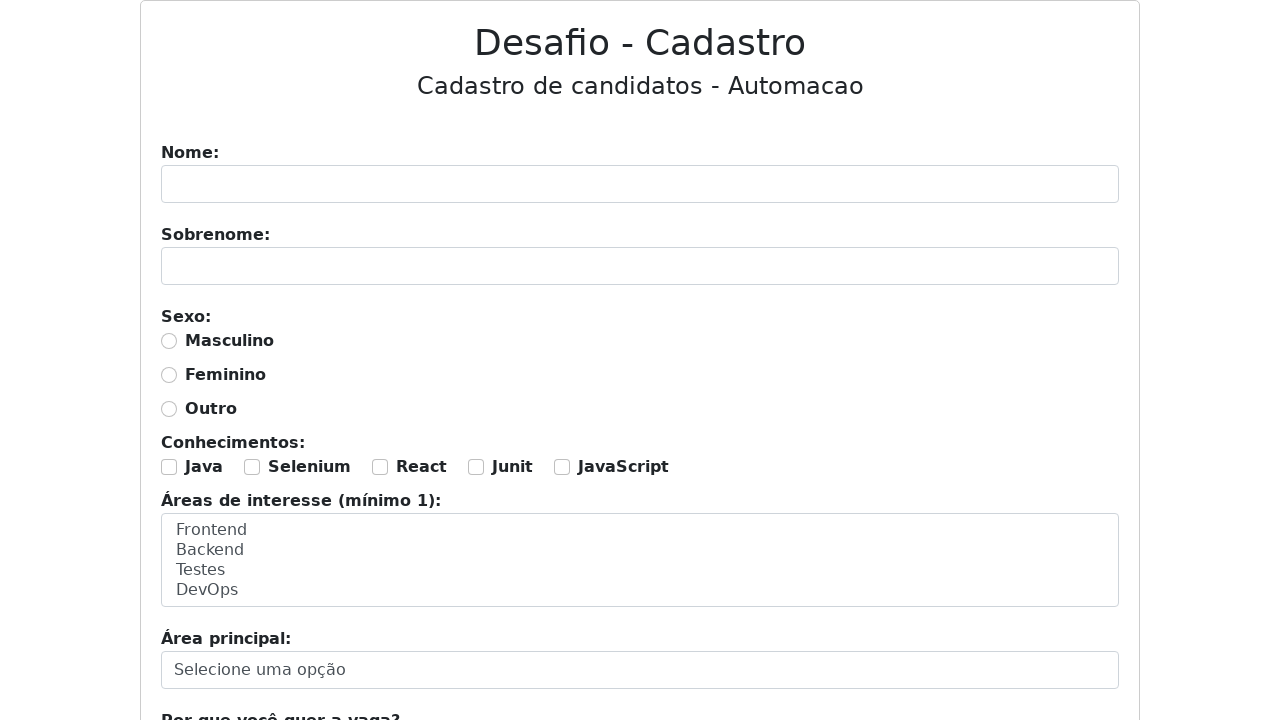

Clicked 'Sobre a empresa' link to open new tab at (403, 361) on text=Sobre a empresa
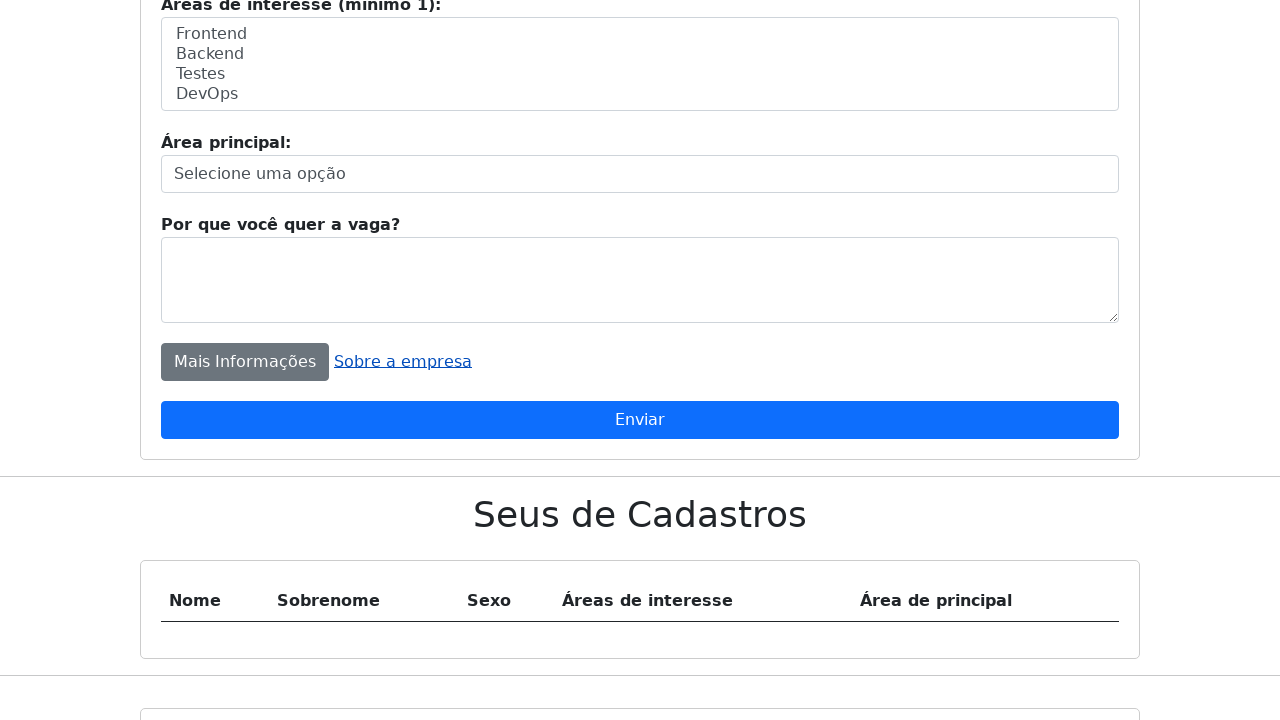

New tab/window opened with company information
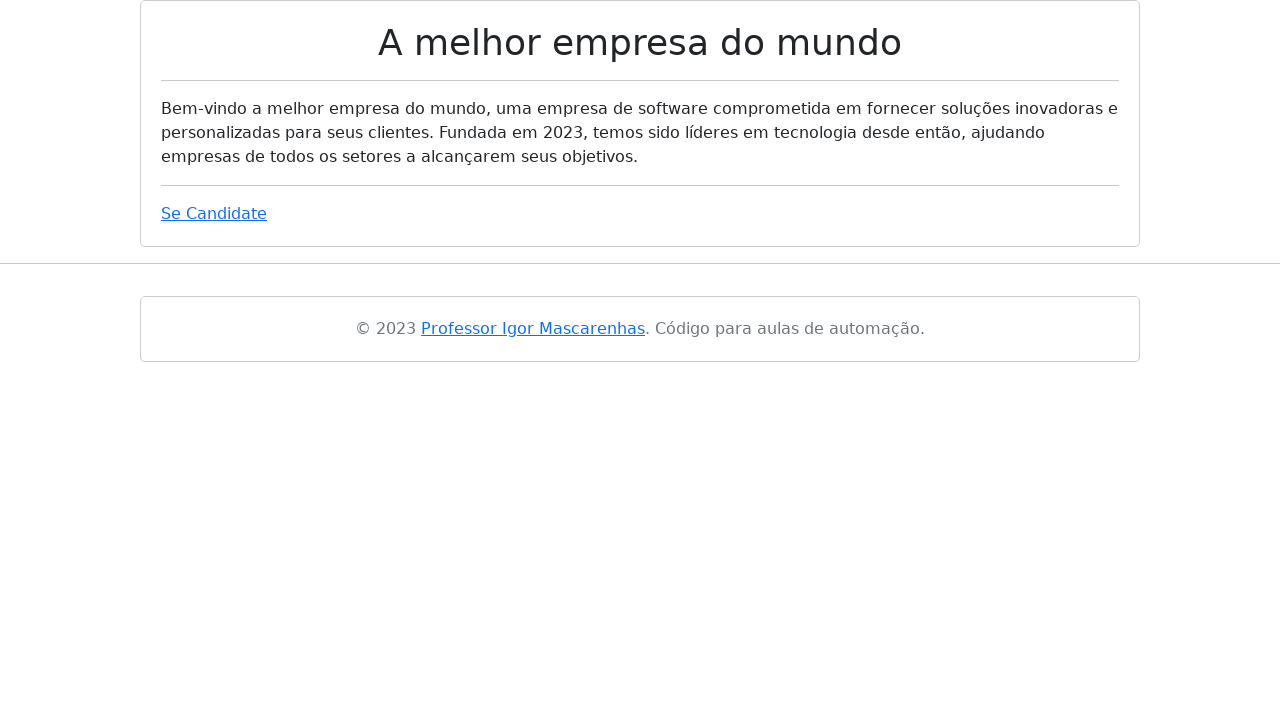

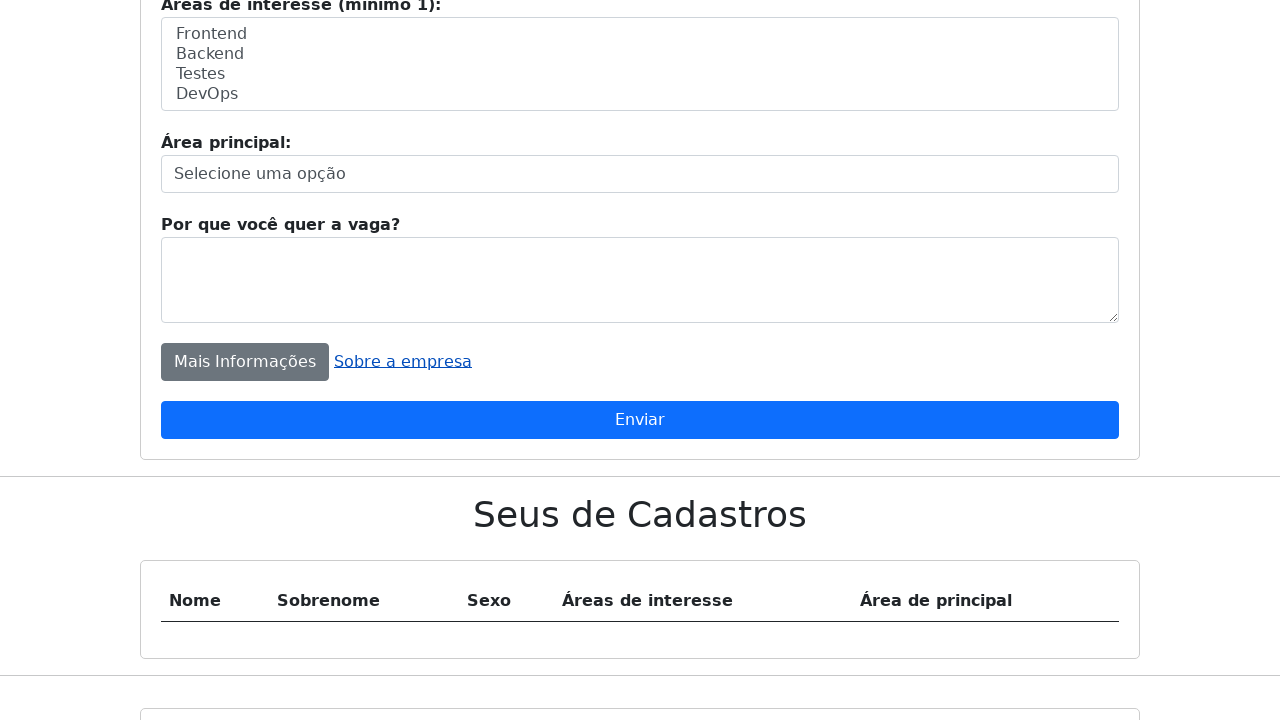